Tests that the browser back button works correctly with filter navigation.

Starting URL: https://demo.playwright.dev/todomvc

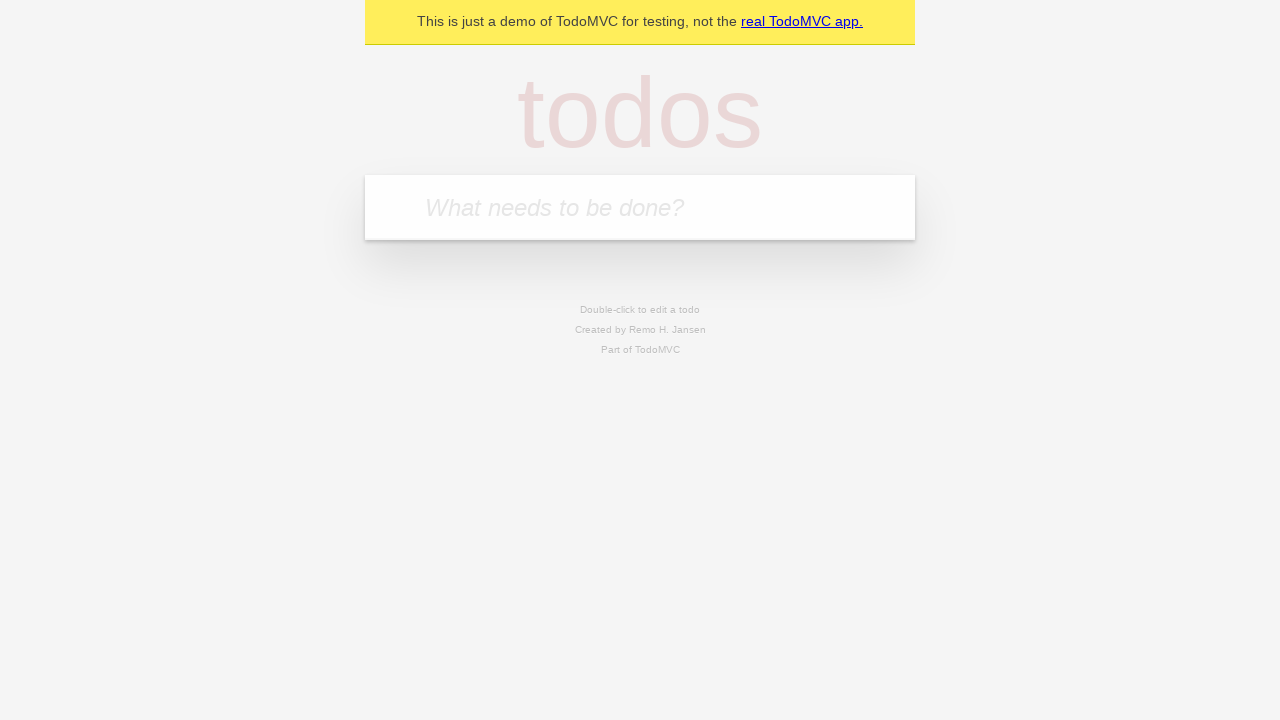

Filled todo input with 'buy some cheese' on internal:attr=[placeholder="What needs to be done?"i]
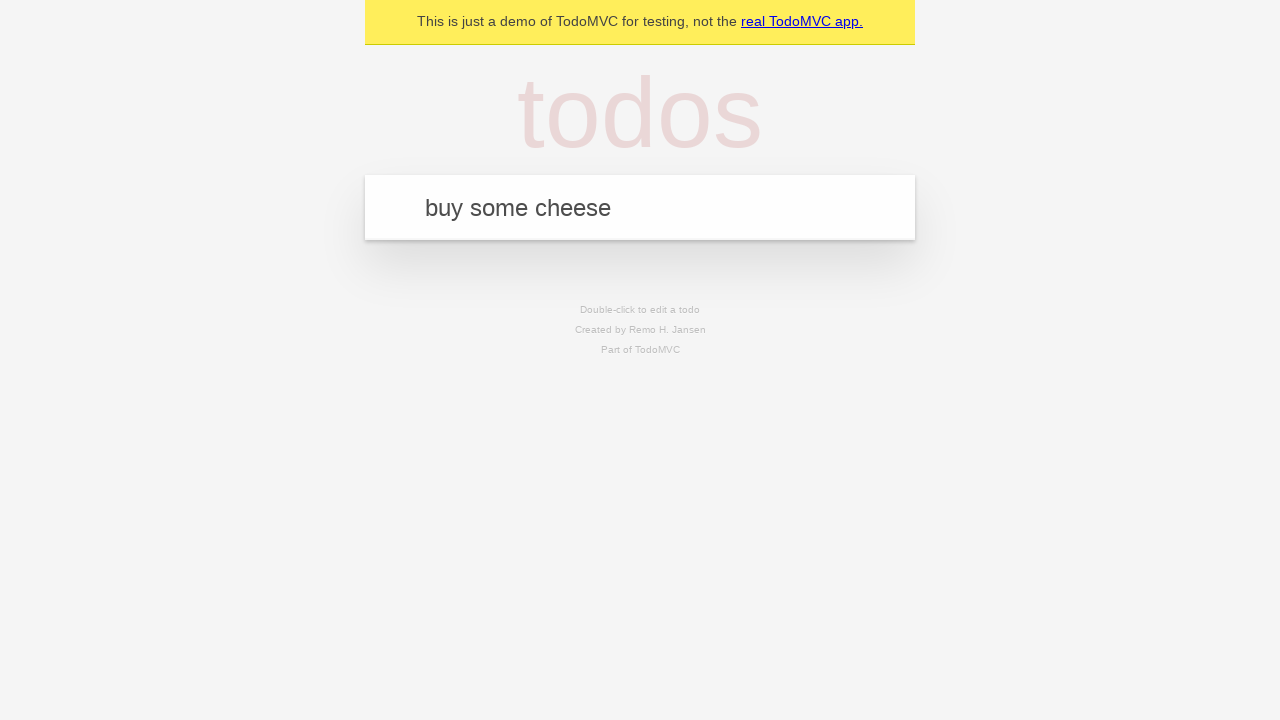

Pressed Enter to create first todo on internal:attr=[placeholder="What needs to be done?"i]
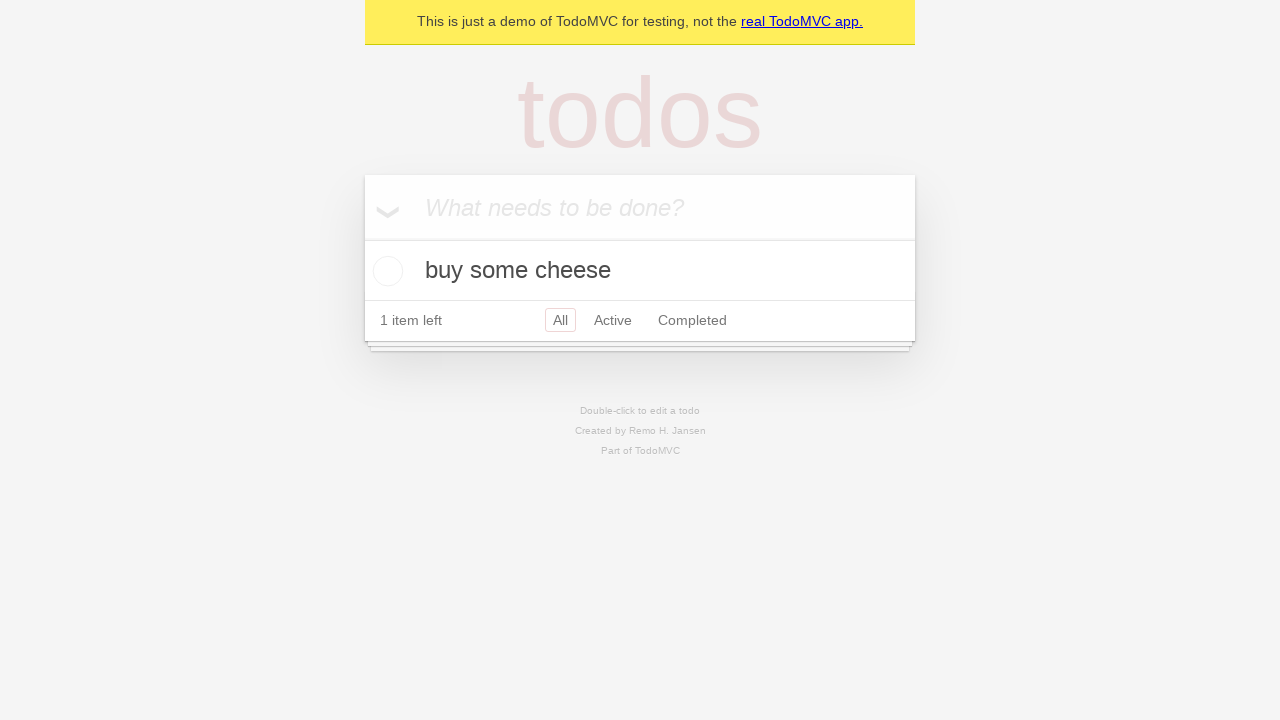

Filled todo input with 'feed the cat' on internal:attr=[placeholder="What needs to be done?"i]
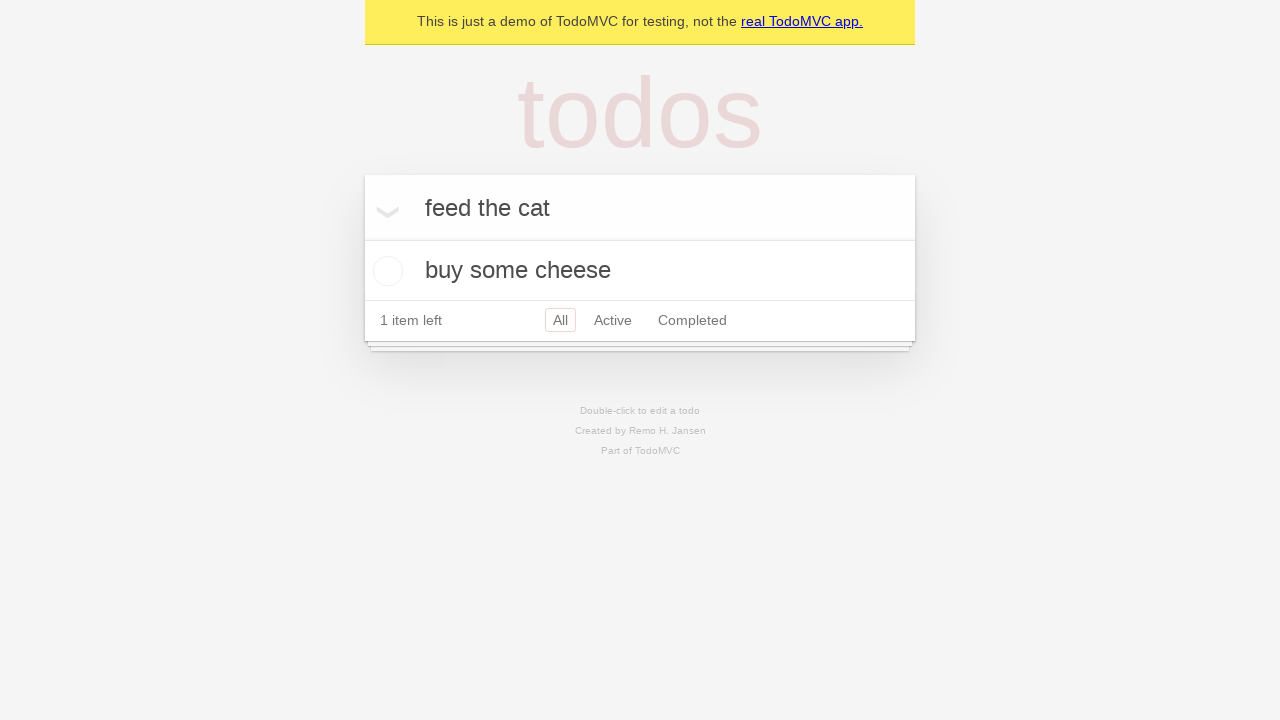

Pressed Enter to create second todo on internal:attr=[placeholder="What needs to be done?"i]
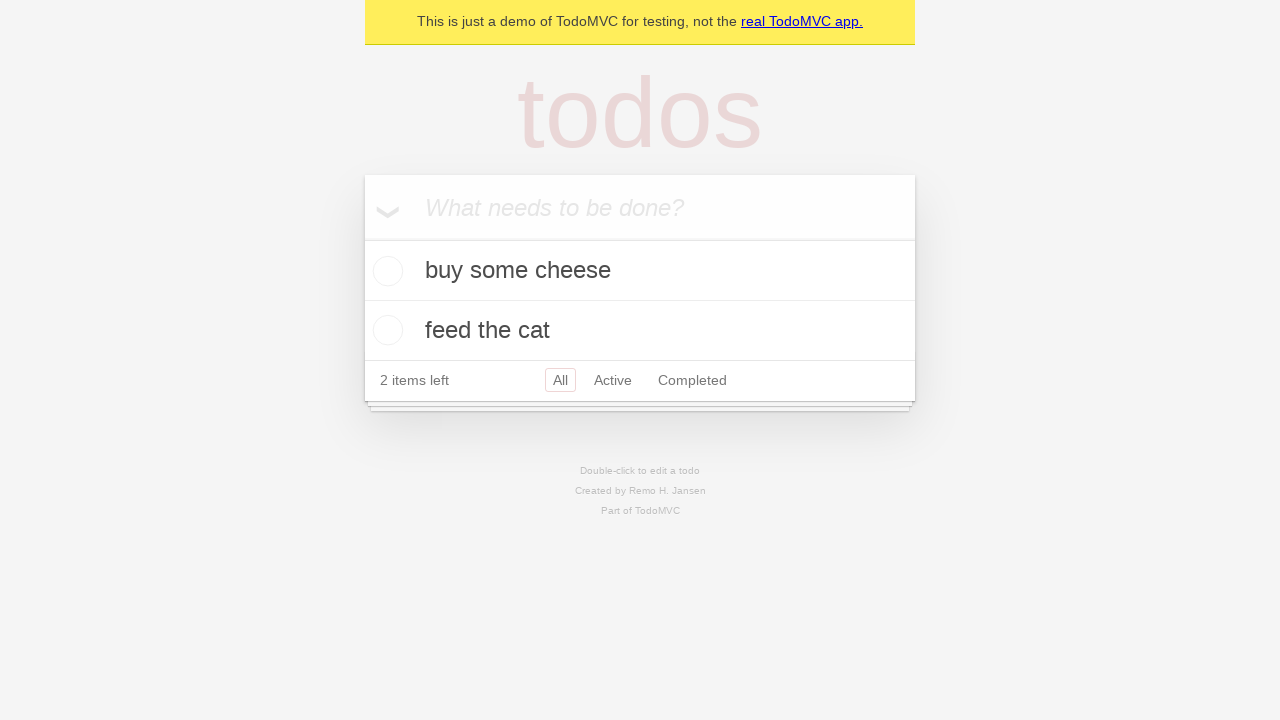

Filled todo input with 'book a doctors appointment' on internal:attr=[placeholder="What needs to be done?"i]
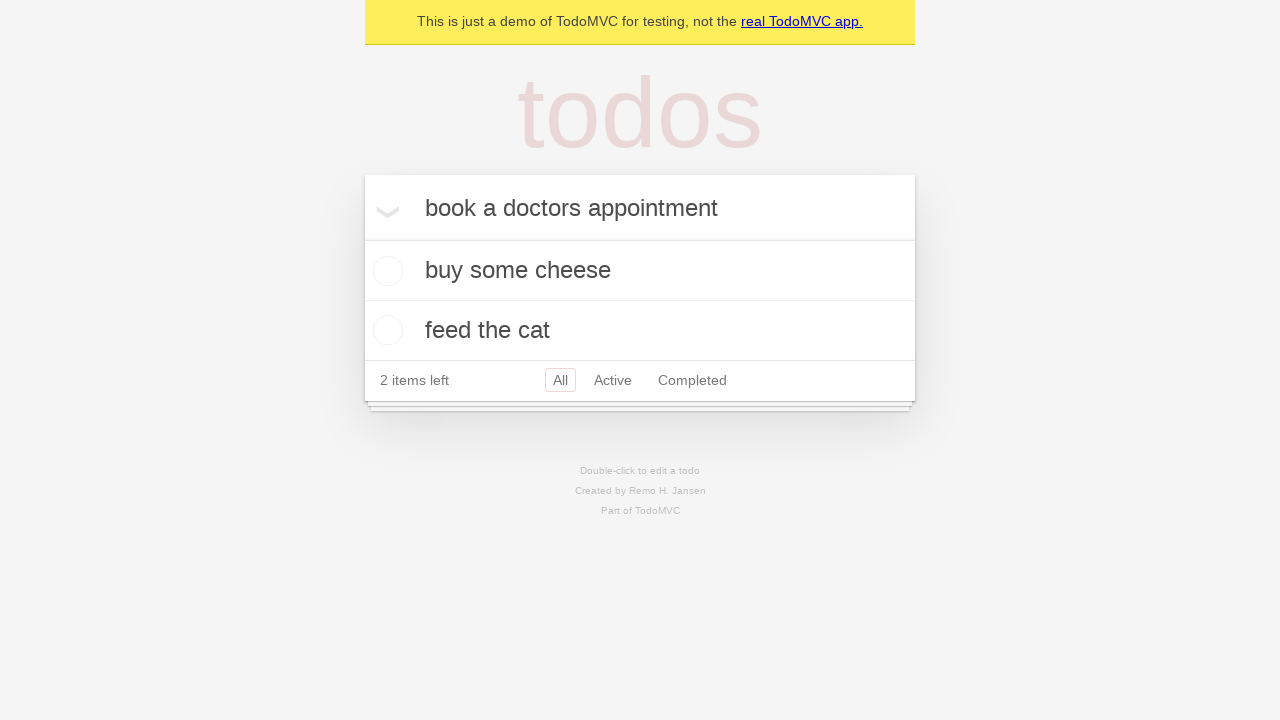

Pressed Enter to create third todo on internal:attr=[placeholder="What needs to be done?"i]
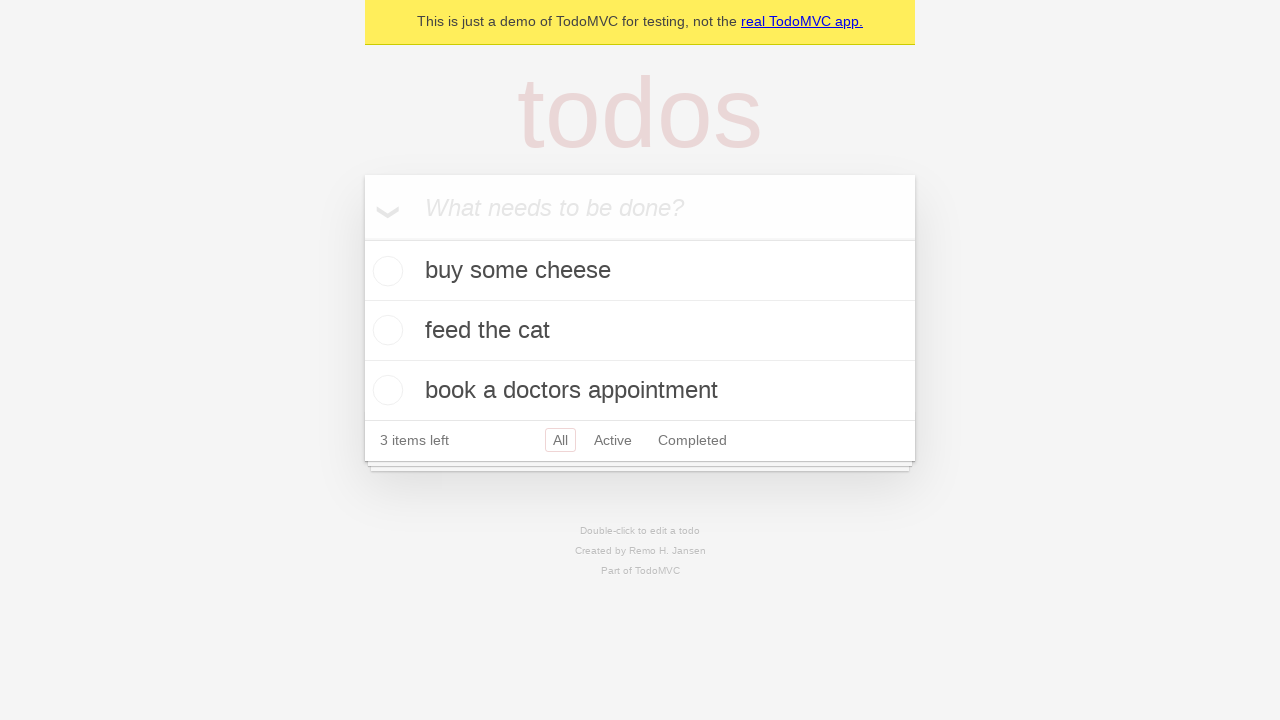

Checked the second todo item at (385, 330) on internal:testid=[data-testid="todo-item"s] >> nth=1 >> internal:role=checkbox
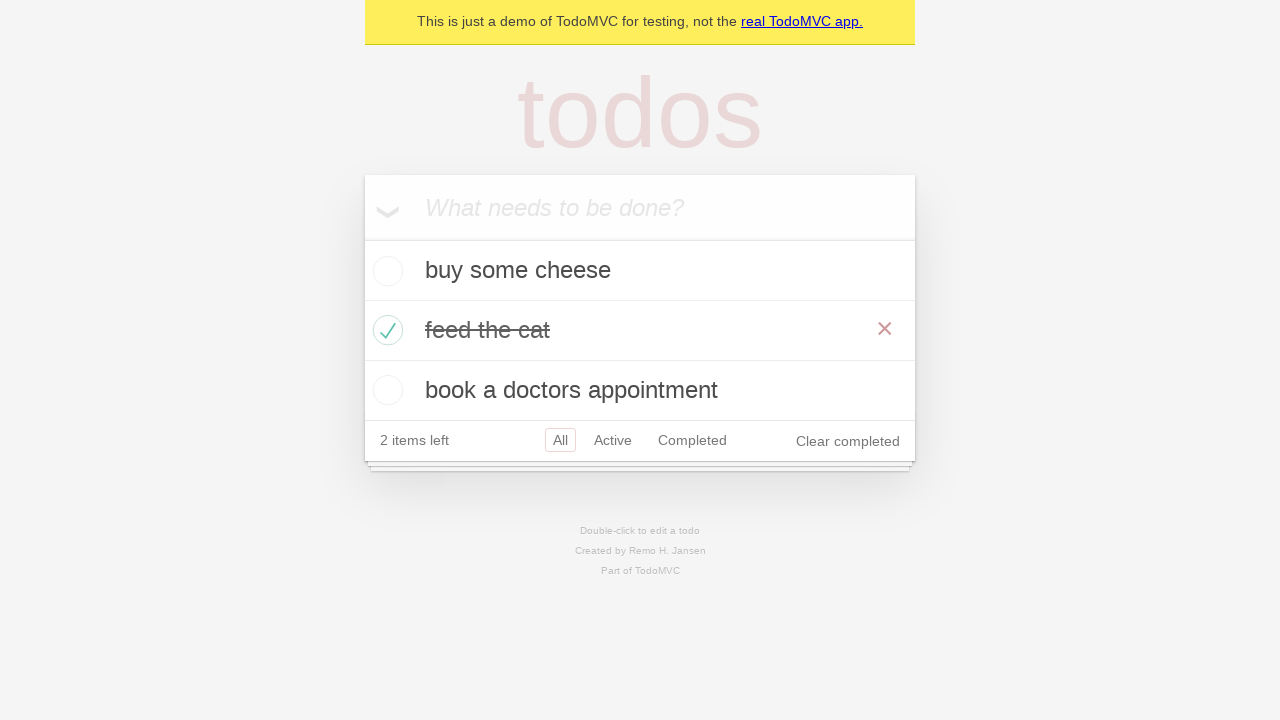

Clicked All filter at (560, 440) on internal:role=link[name="All"i]
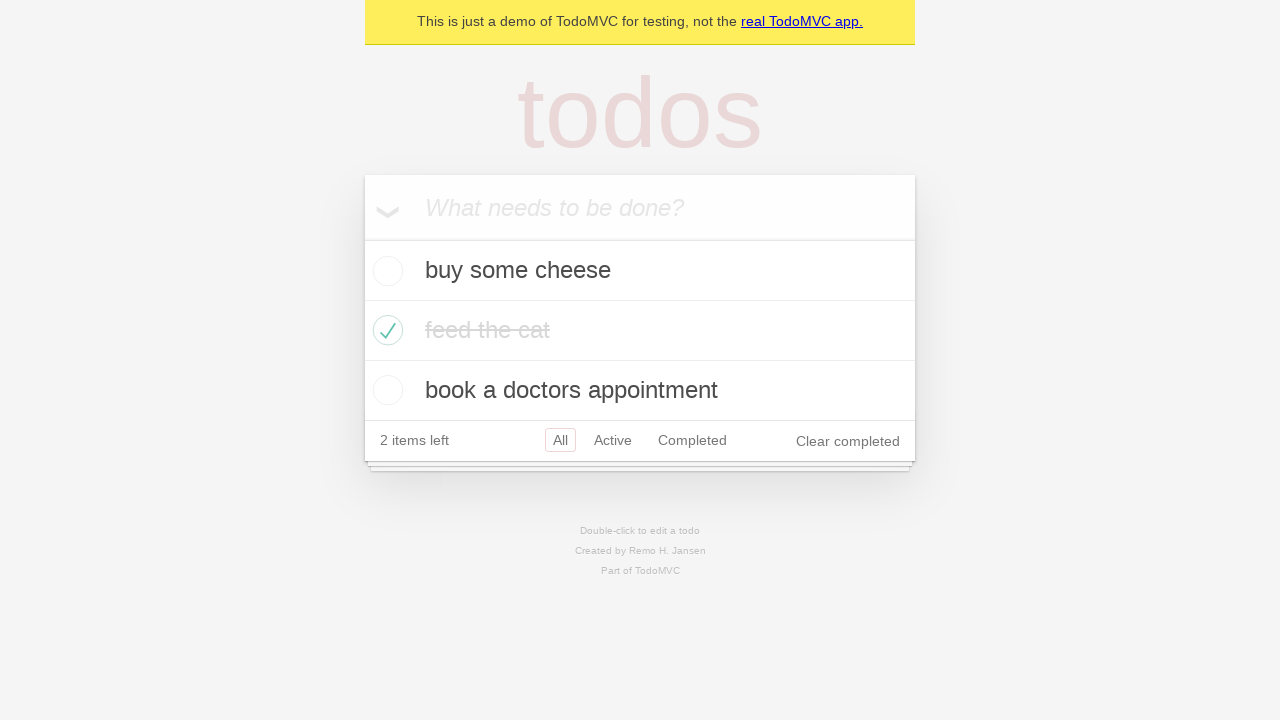

Clicked Active filter at (613, 440) on internal:role=link[name="Active"i]
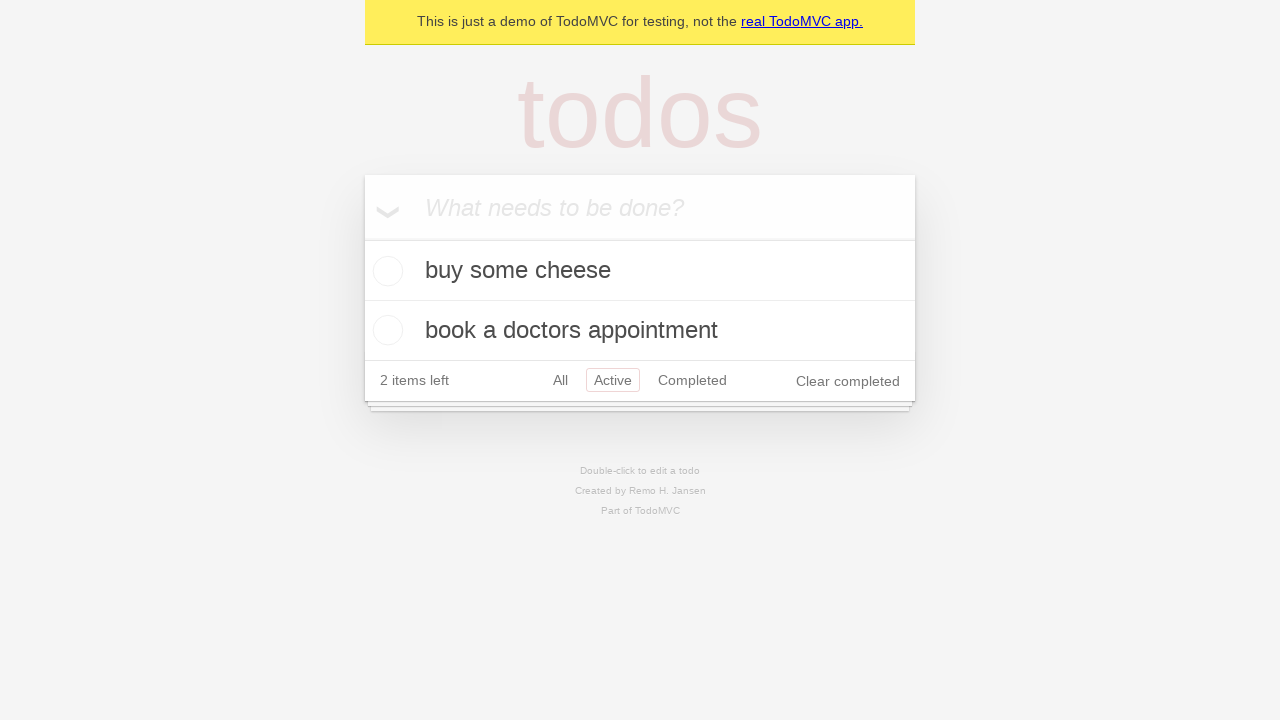

Clicked Completed filter at (692, 380) on internal:role=link[name="Completed"i]
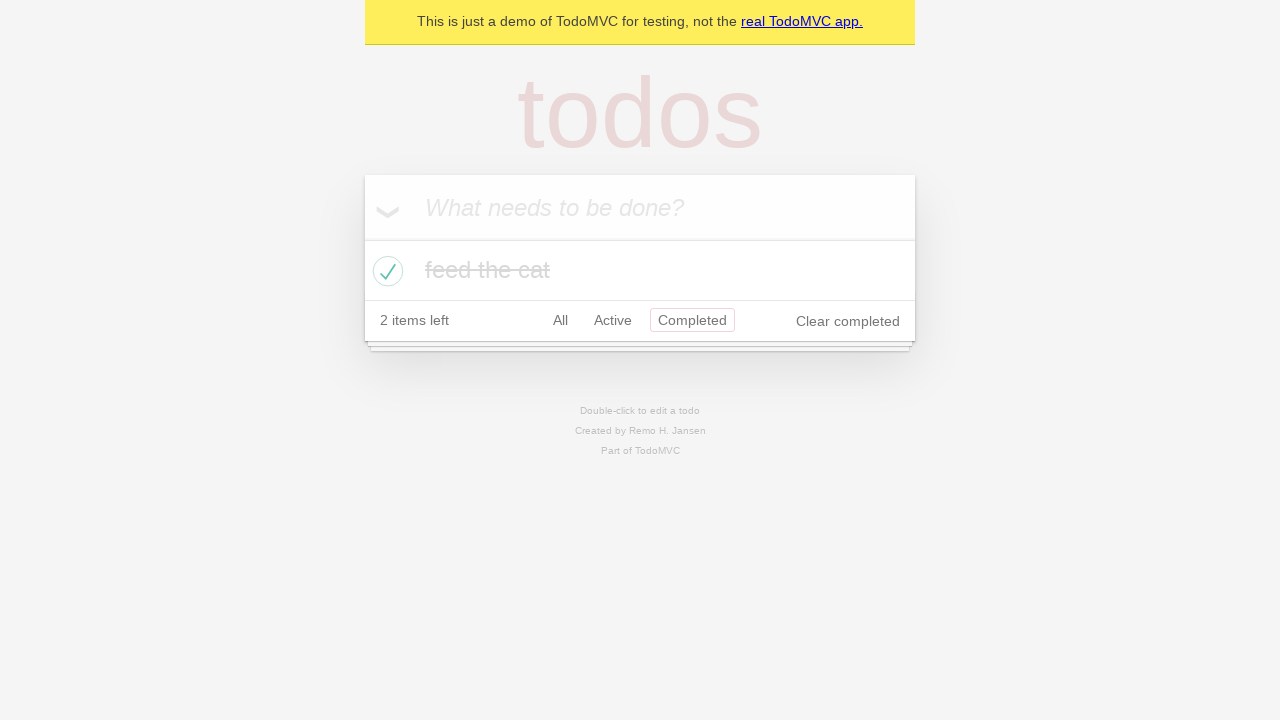

Navigated back from Completed filter
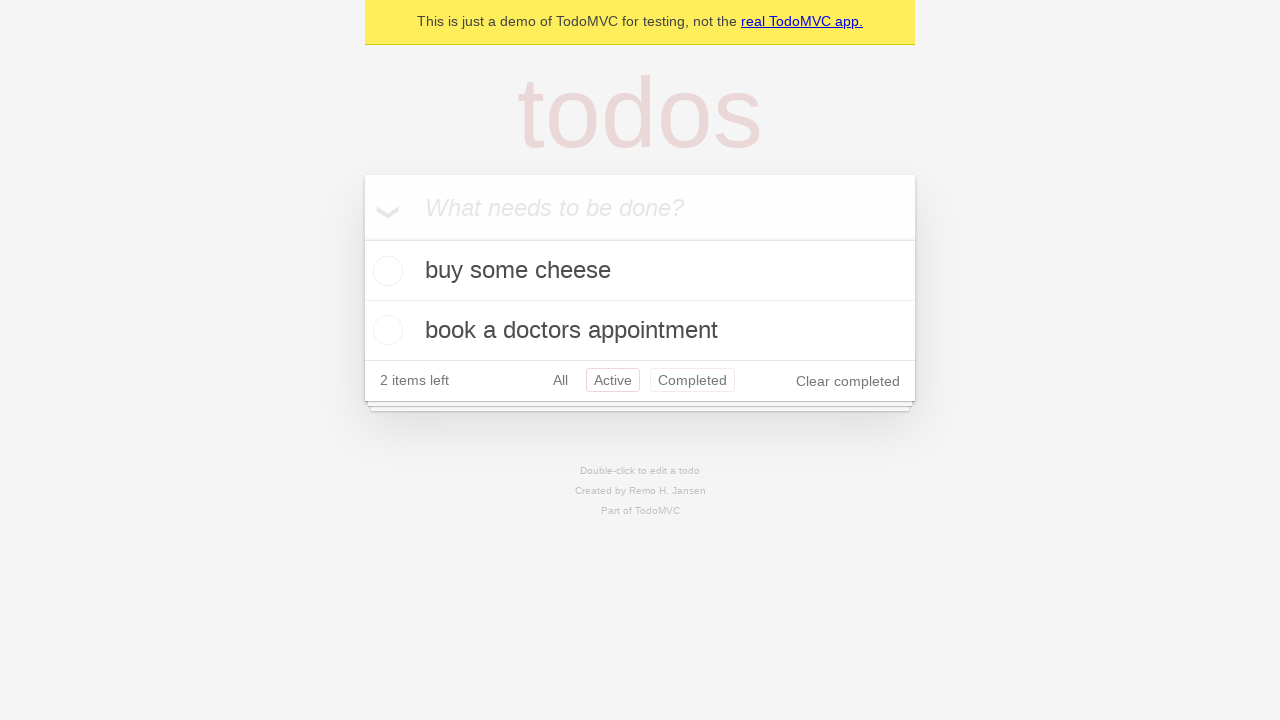

Navigated back from Active filter
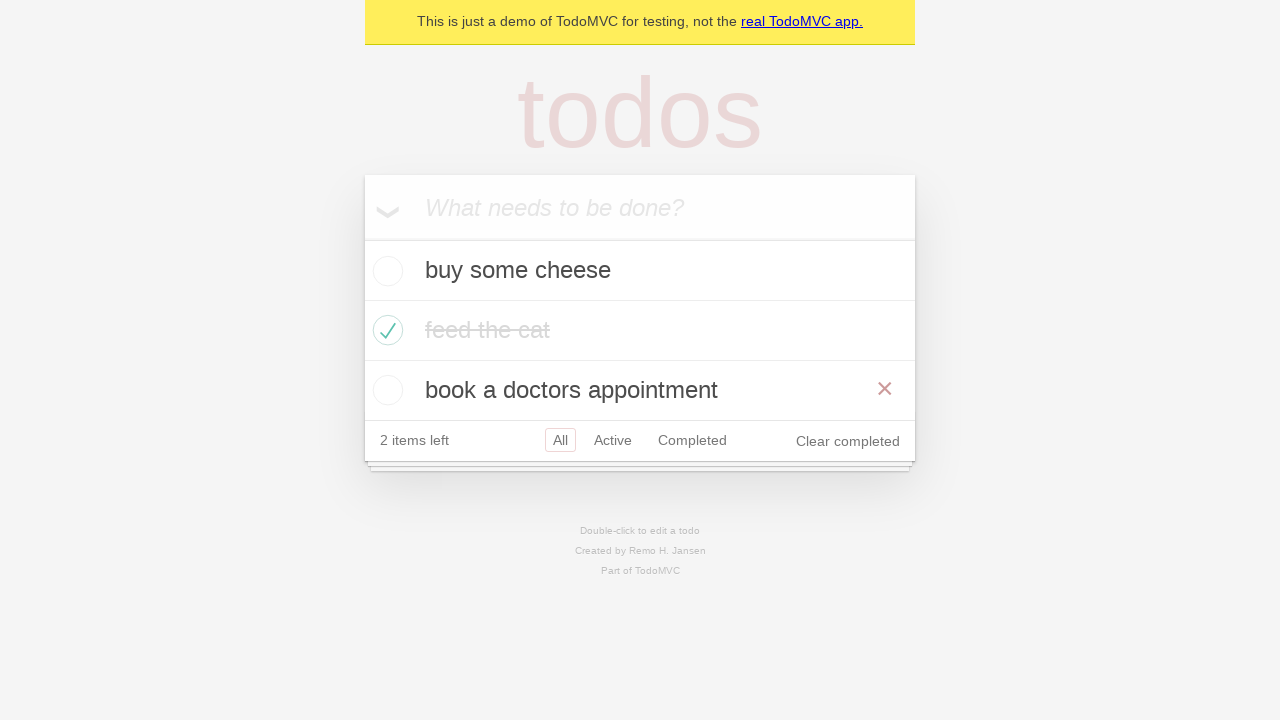

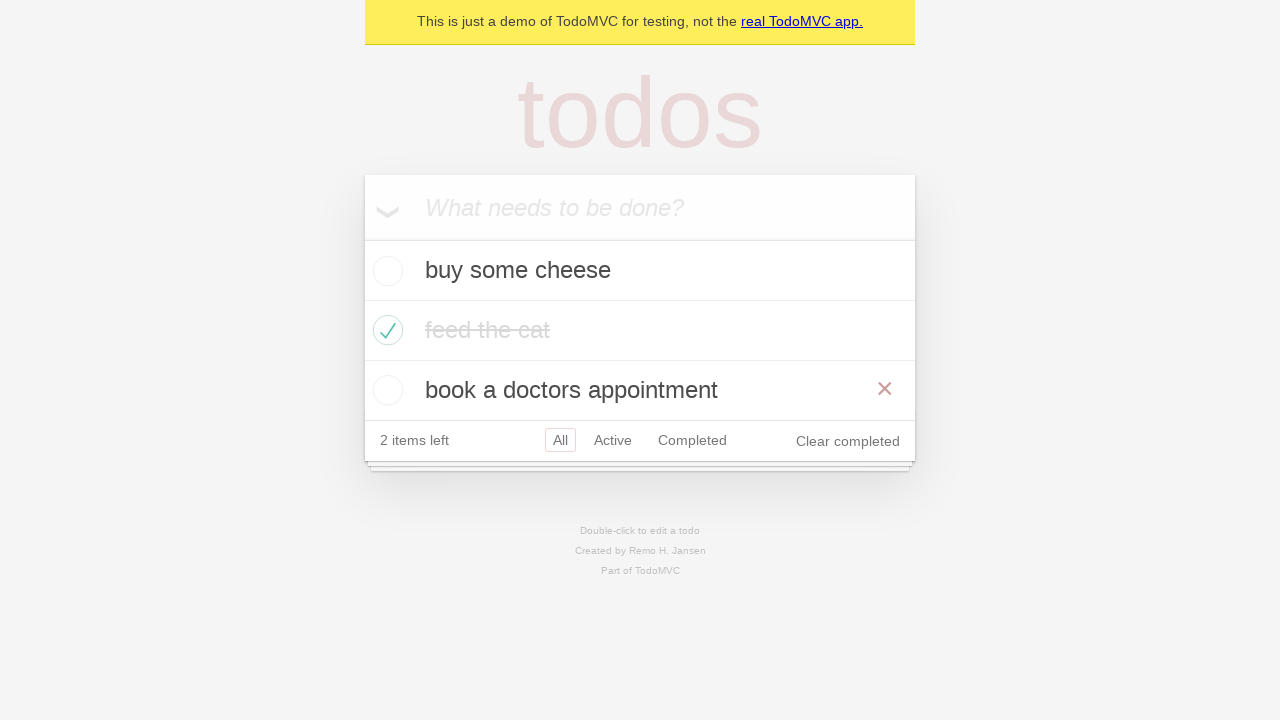